Tests JavaScript alert handling by triggering different types of alerts (simple, confirm, prompt) and interacting with them

Starting URL: http://the-internet.herokuapp.com/javascript_alerts

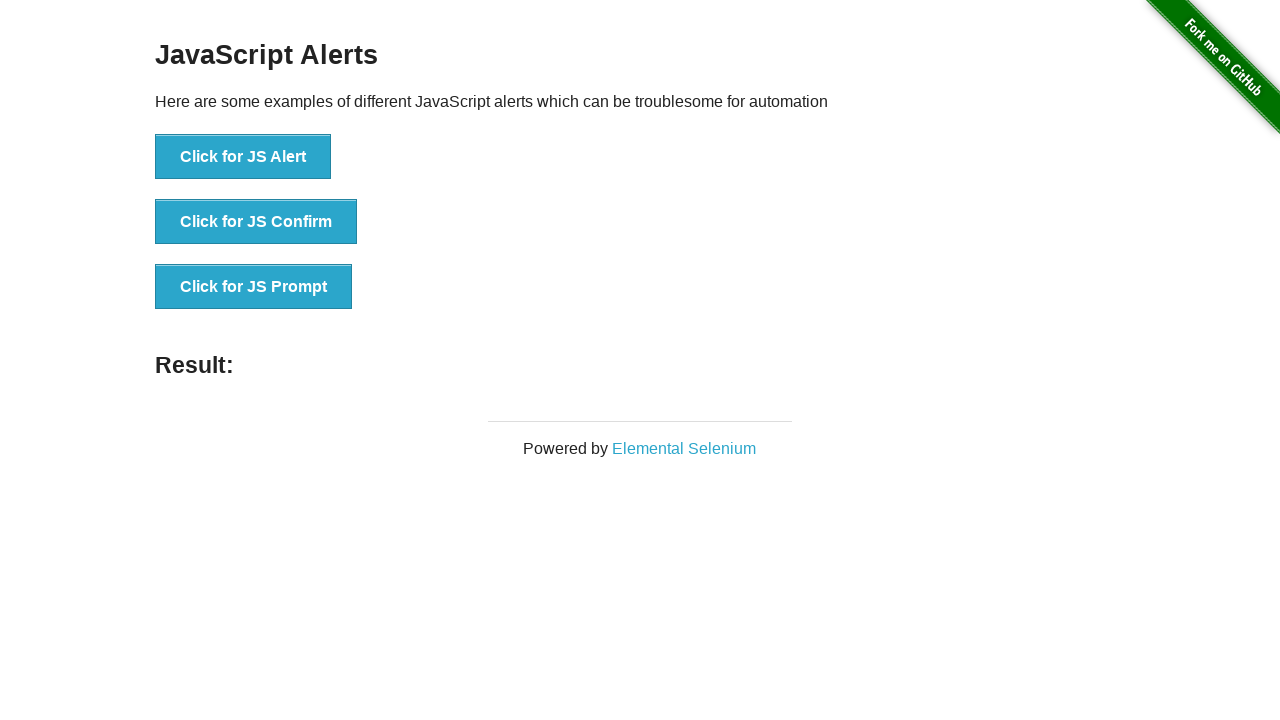

Clicked first button to trigger simple alert at (243, 157) on (//button)[1]
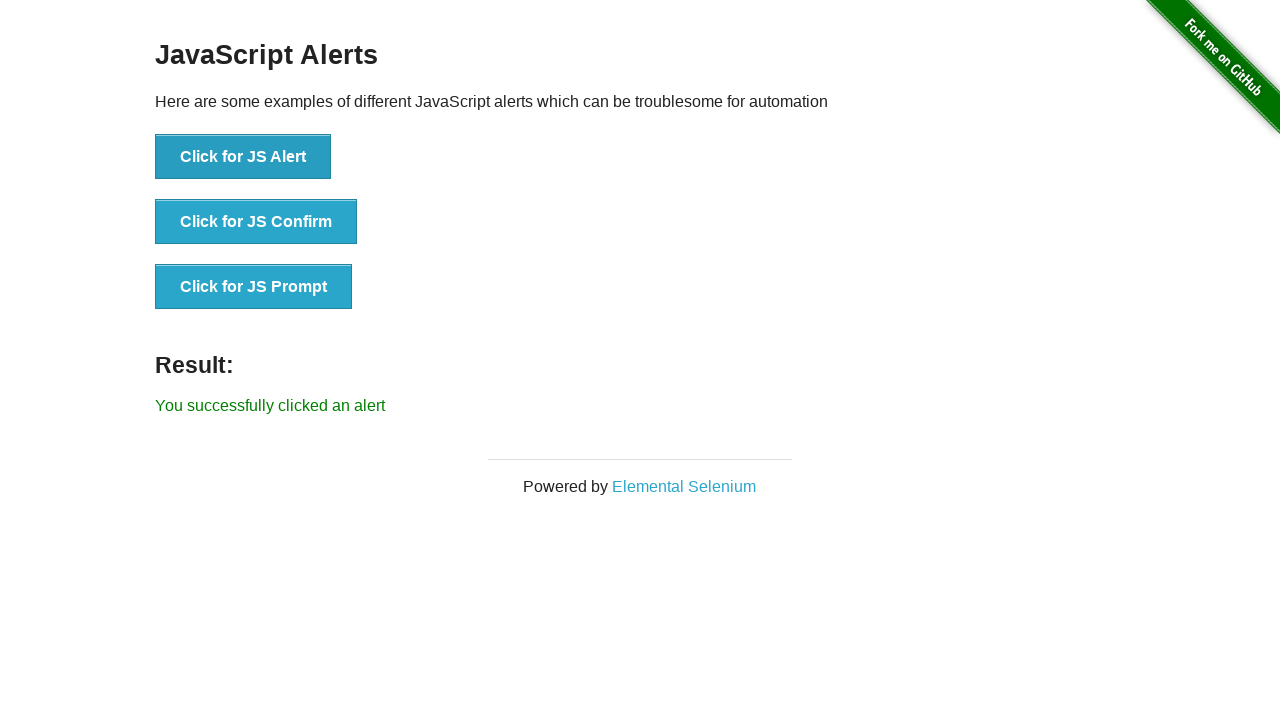

Set up handler to accept simple alert
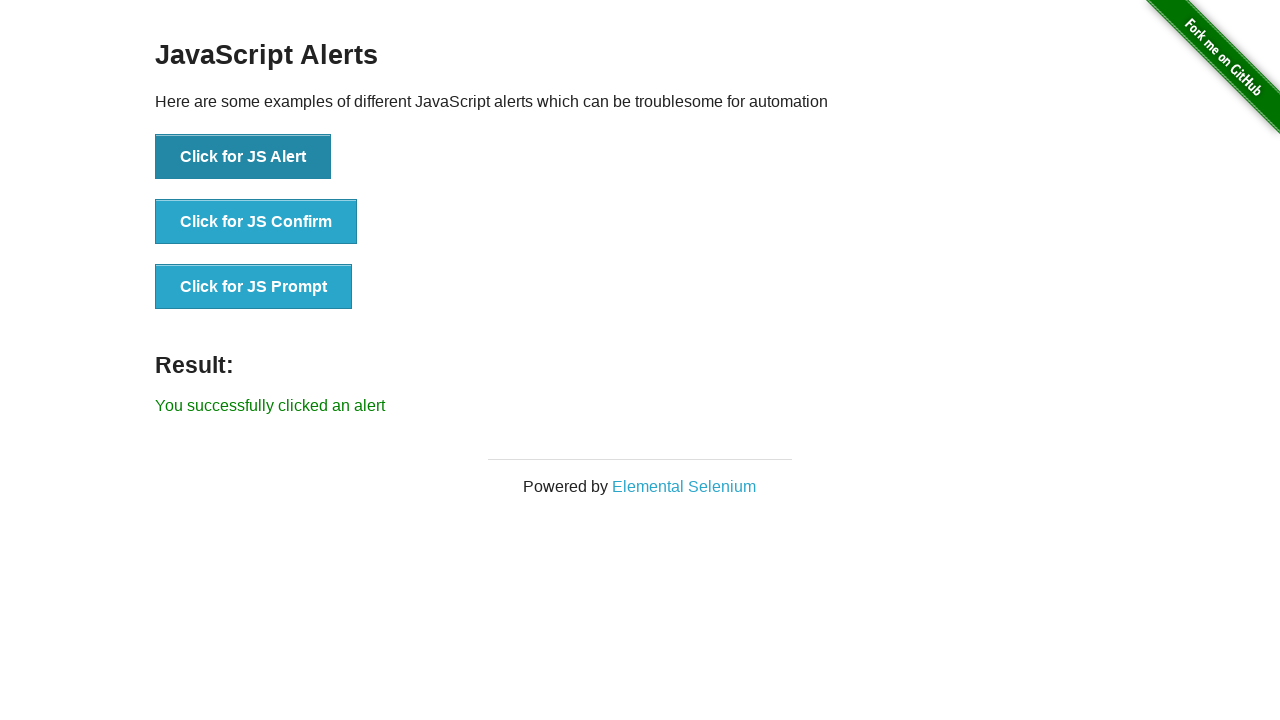

Clicked second button to trigger confirm alert at (256, 222) on (//button)[2]
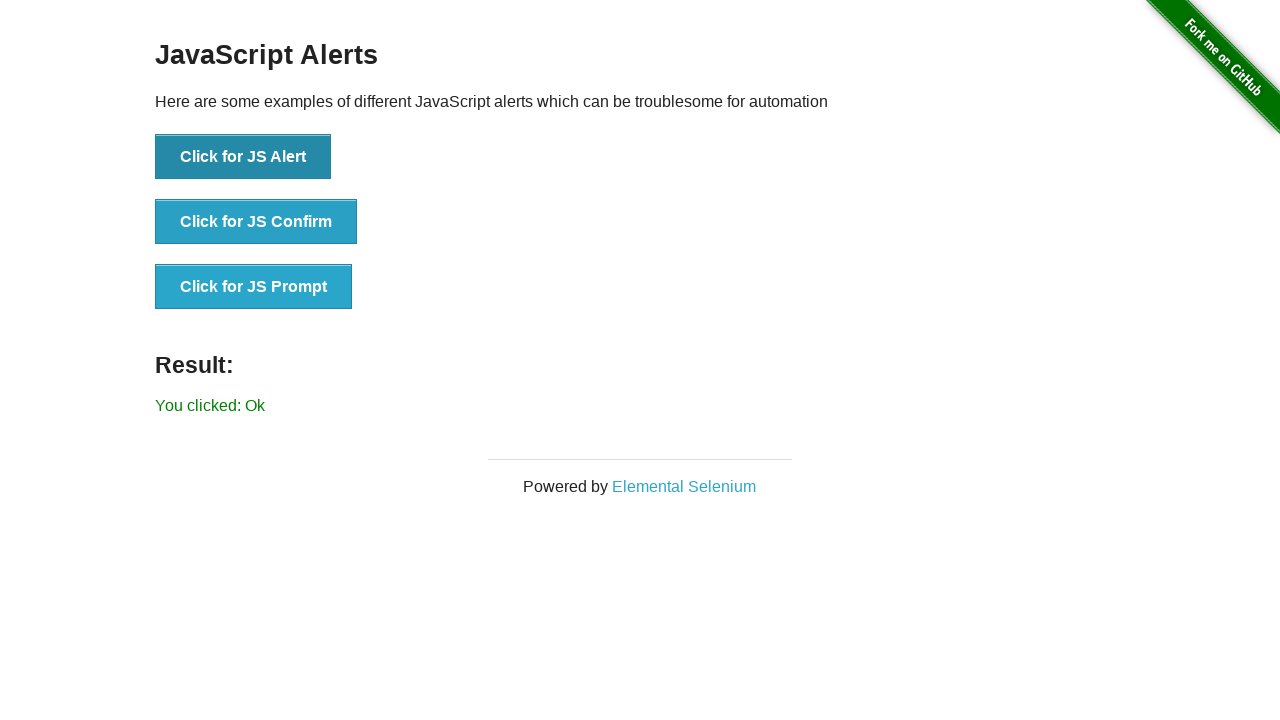

Set up handler to dismiss confirm alert
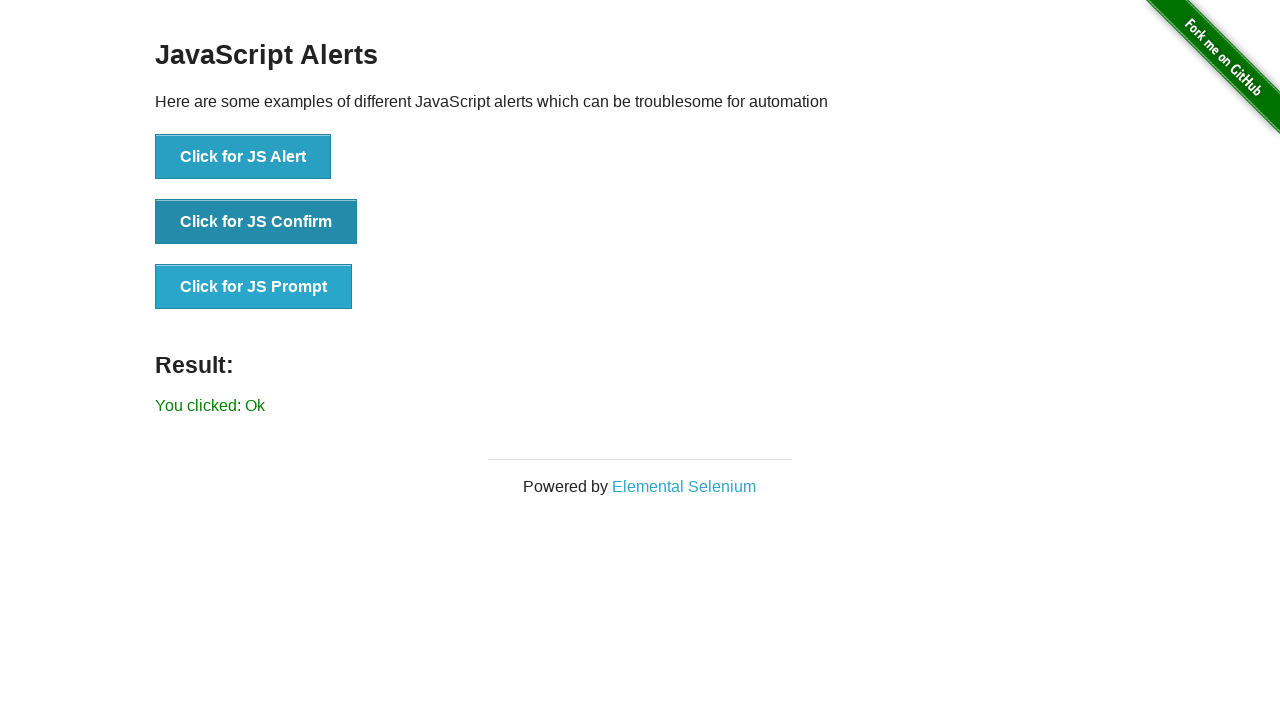

Clicked third button to trigger prompt alert at (254, 287) on (//button)[3]
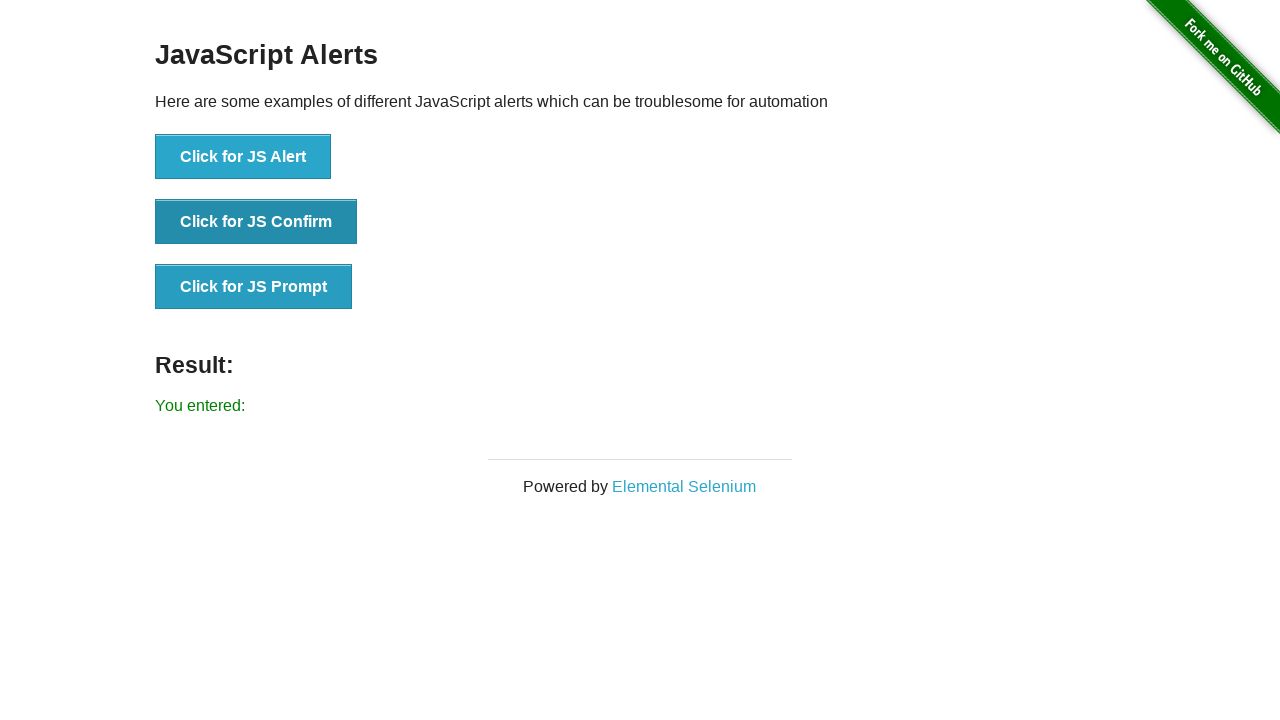

Set up handler to accept prompt alert with text 'K Boooom'
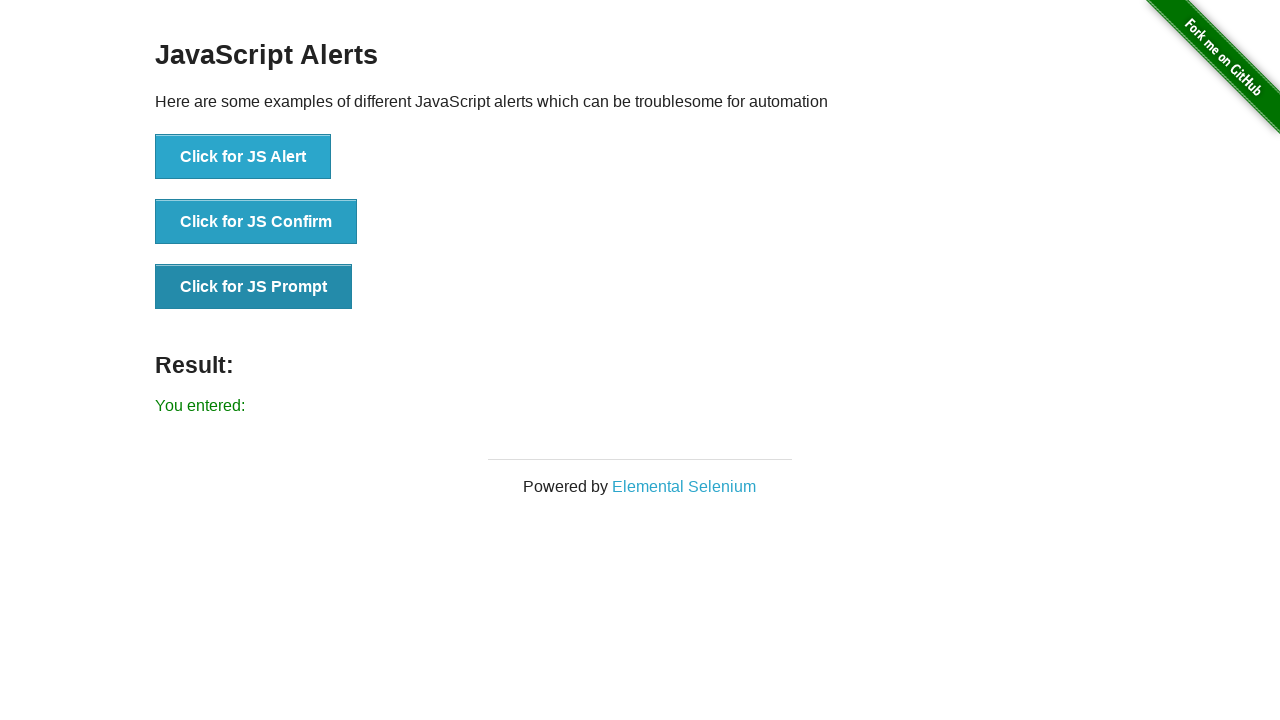

Result element appeared on page after handling all alerts
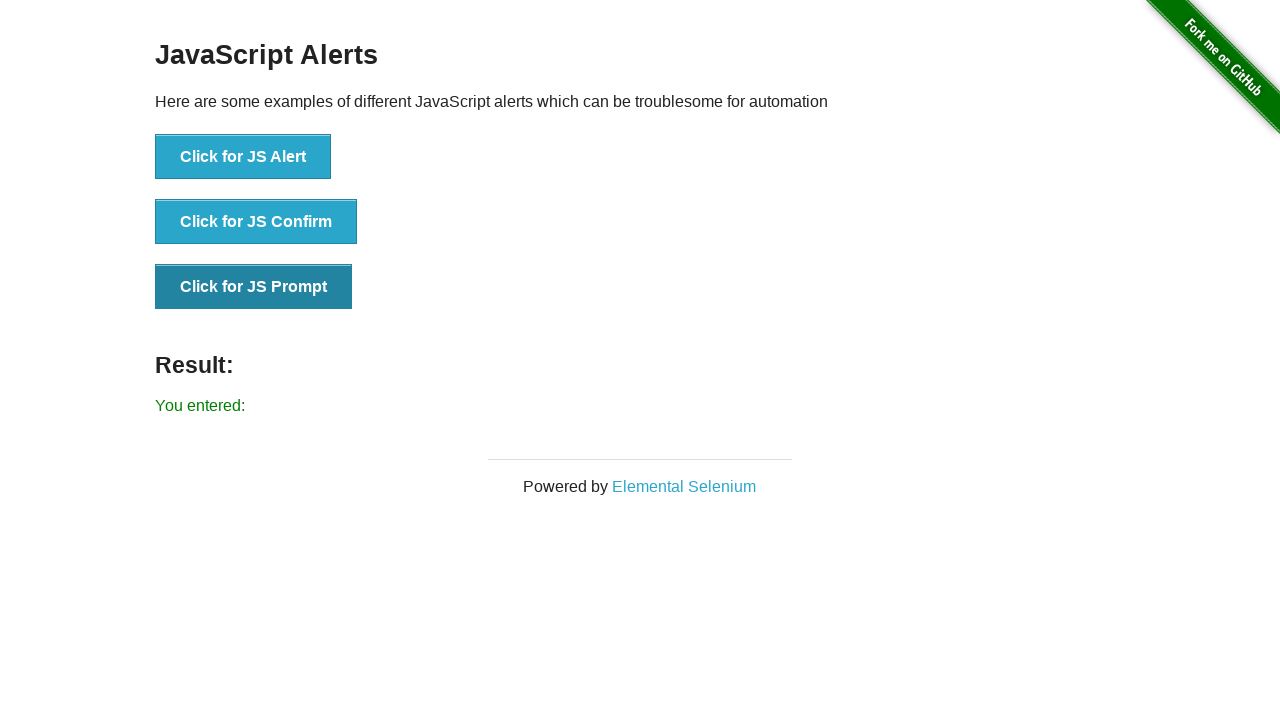

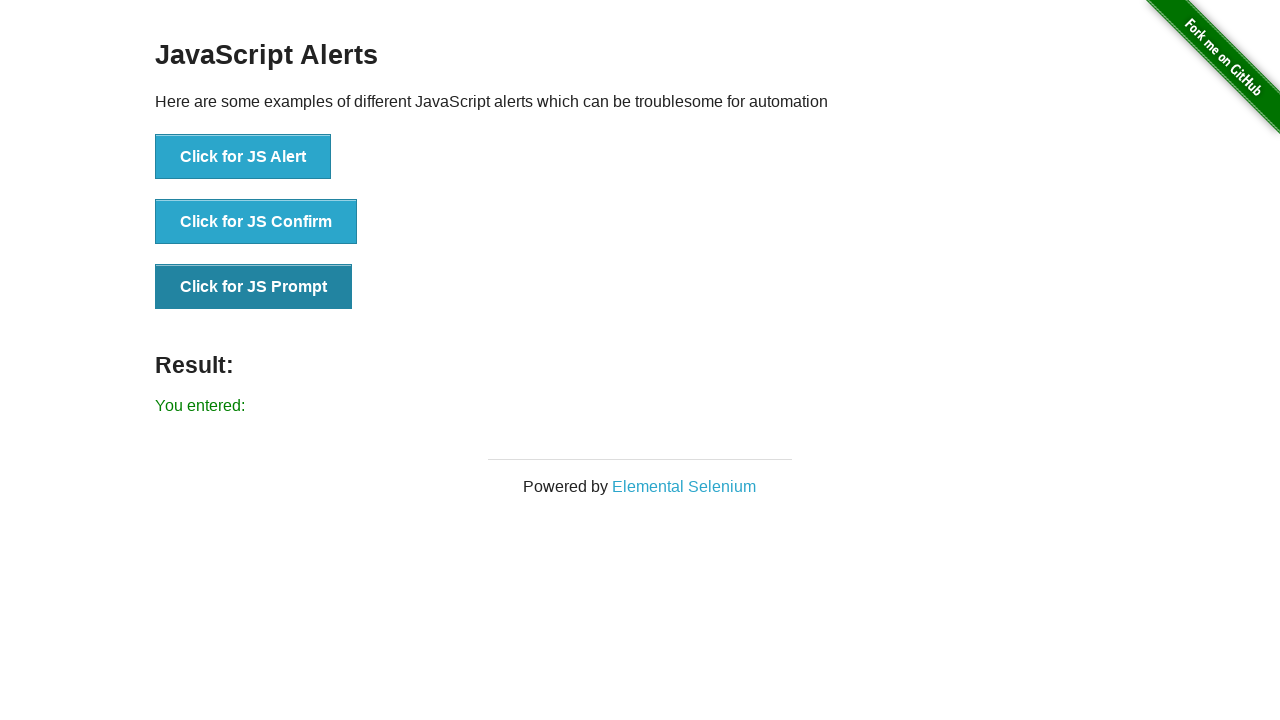